Tests dropdown selection by selecting an option using its value attribute (selects BMW)

Starting URL: https://automationtesting.co.uk/dropdown.html

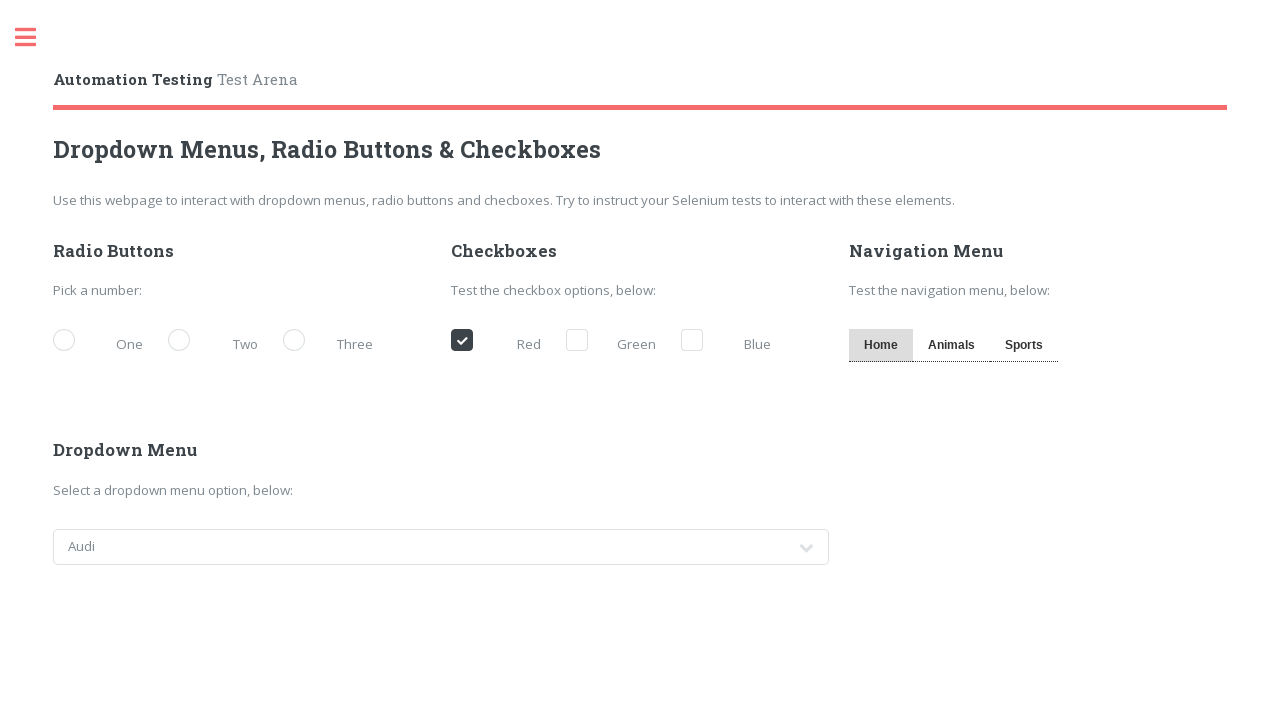

Navigated to dropdown test page
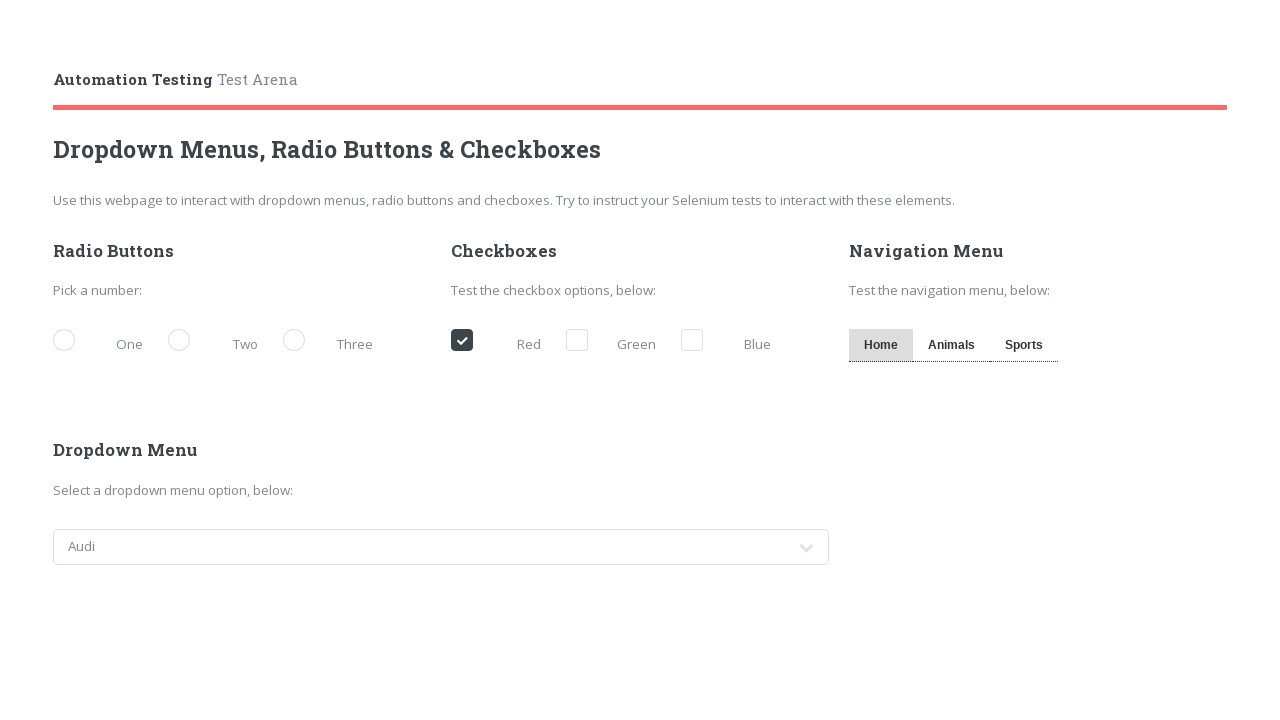

Selected BMW from the dropdown using value attribute on #cars
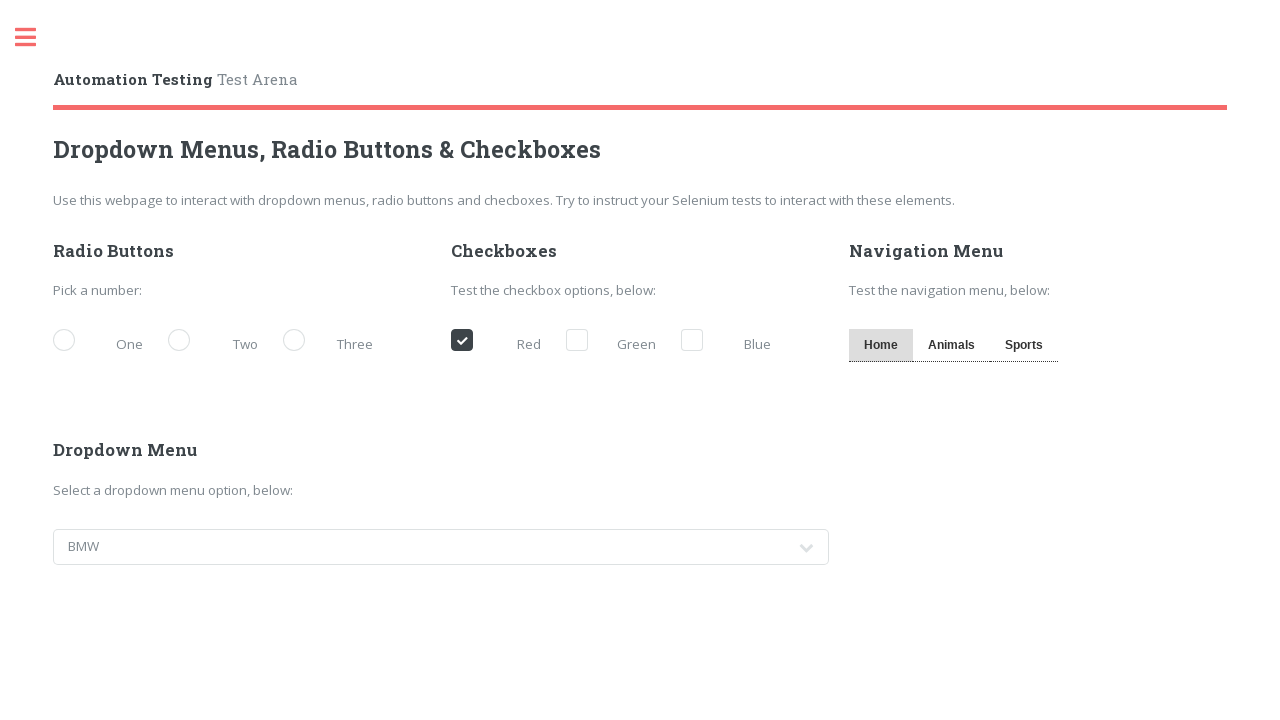

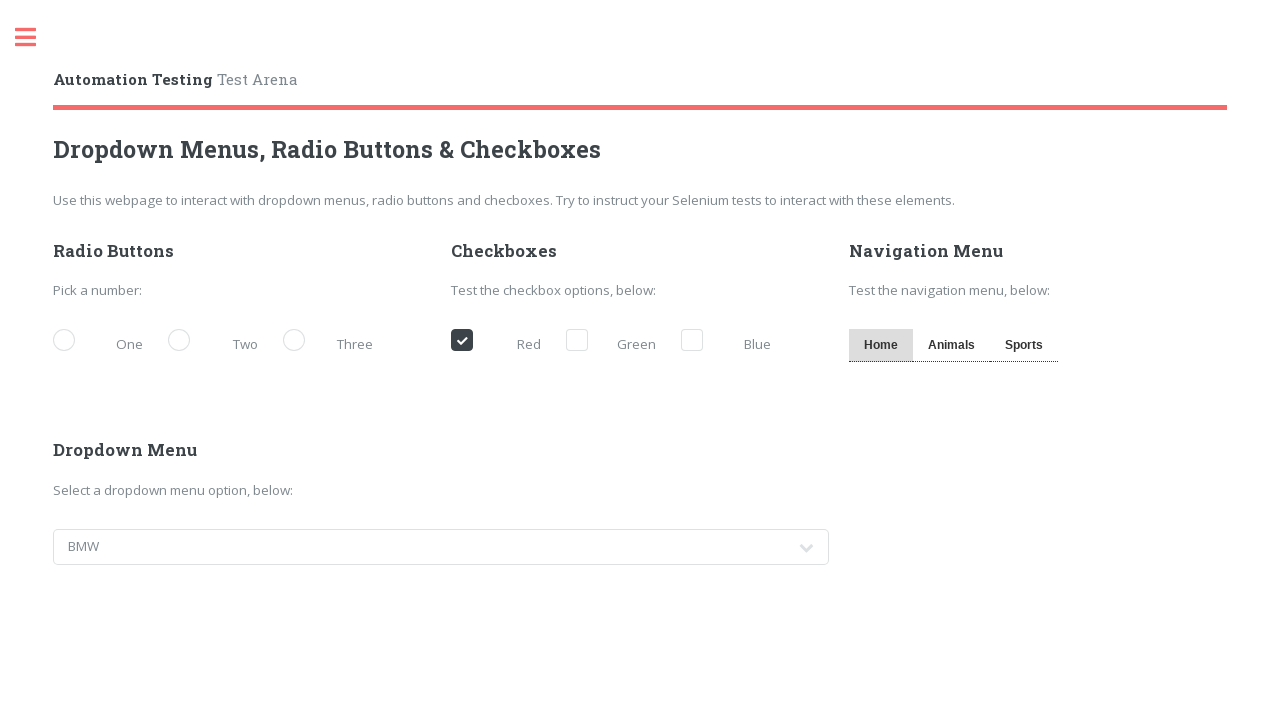